Tests auto-suggestive dropdown functionality by typing a partial country name and selecting India from the suggestions

Starting URL: https://rahulshettyacademy.com/dropdownsPractise/

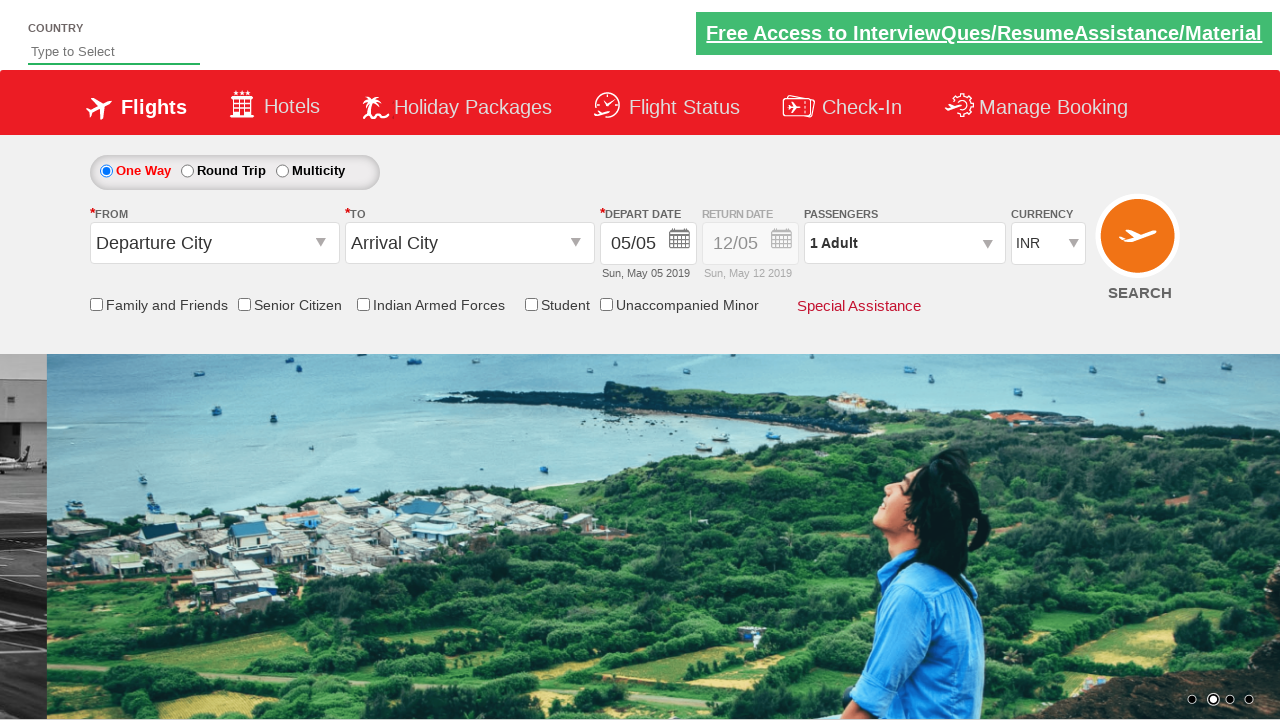

Clicked on the auto-suggest input field at (114, 52) on #autosuggest
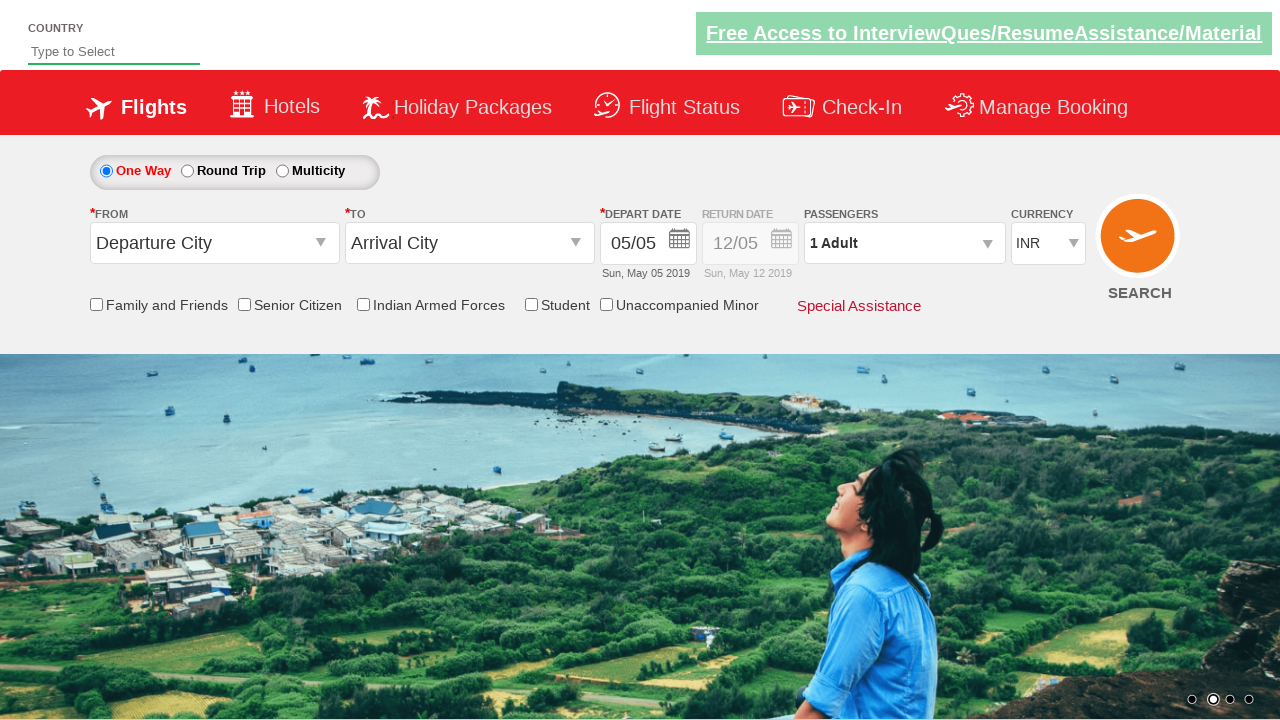

Typed 'Ind' in the auto-suggest field to trigger dropdown suggestions on #autosuggest
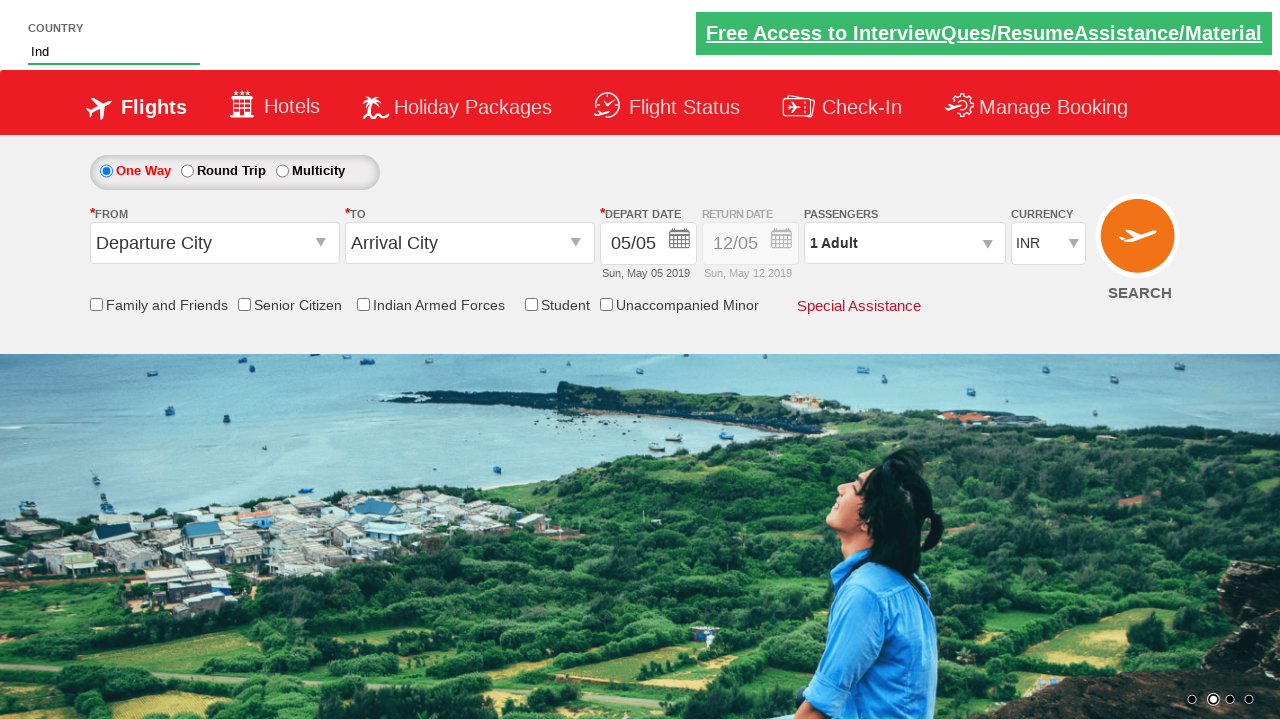

Waited for suggestion dropdown items to appear
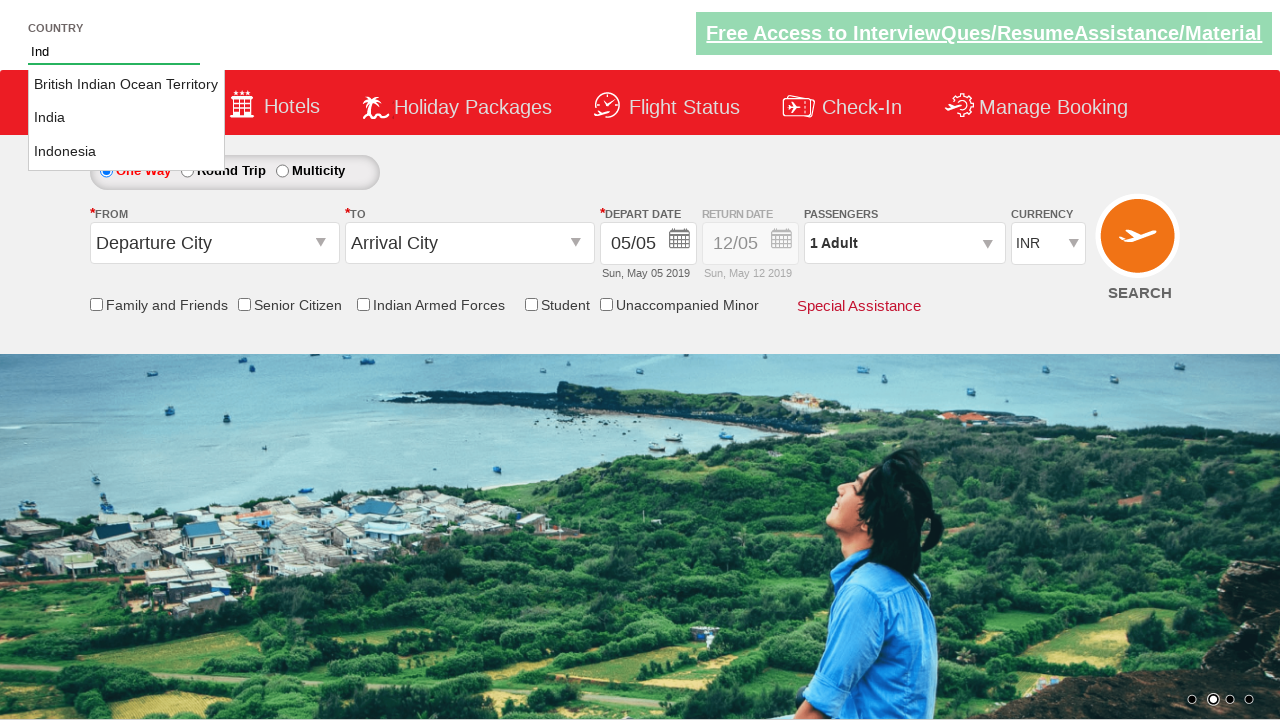

Selected 'India' from the auto-suggest dropdown at (126, 118) on li.ui-menu-item a >> nth=1
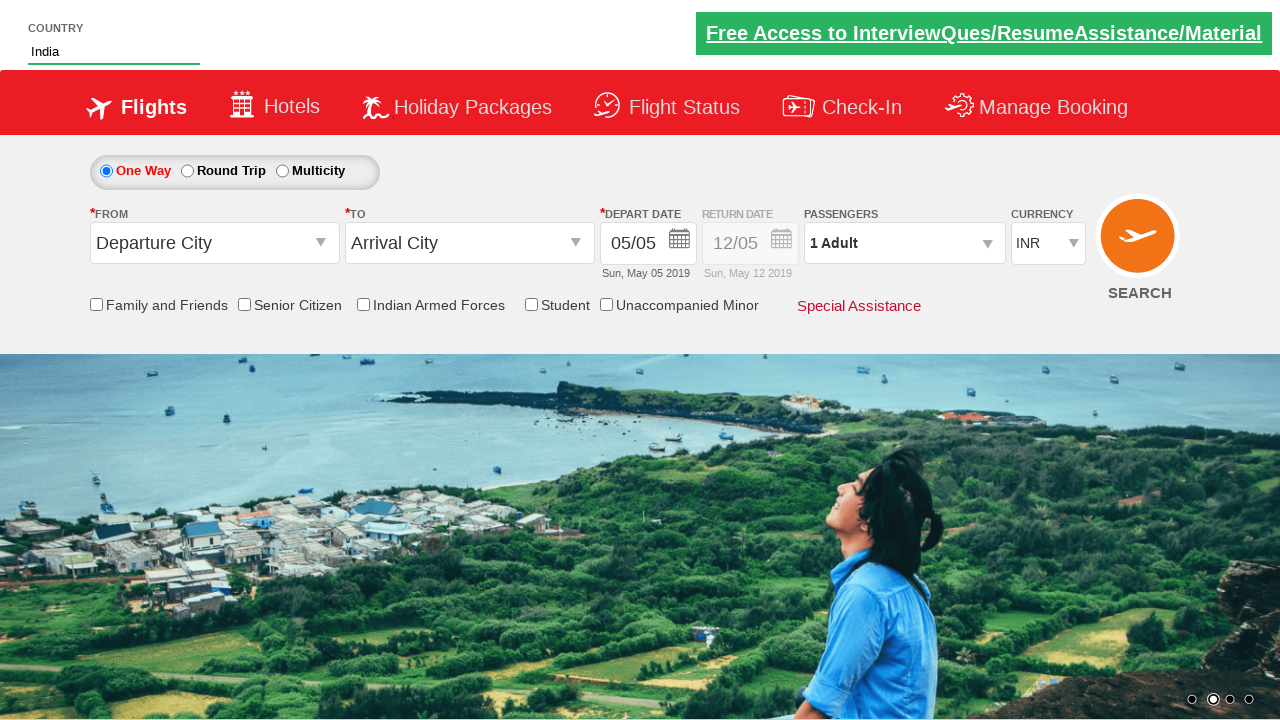

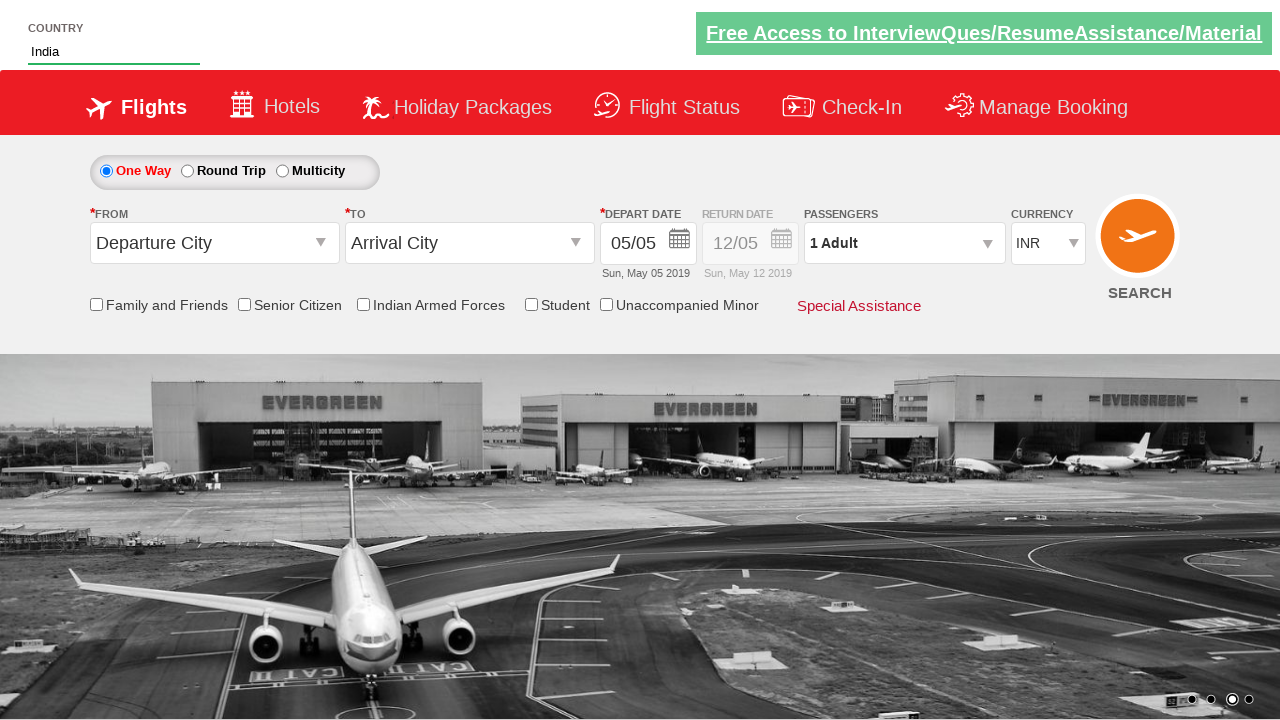